Tests a web form by filling various field types including text input, password, textarea, dropdown select, file upload, color picker, date picker, and range slider, then submits the form.

Starting URL: https://www.selenium.dev/selenium/web/web-form.html

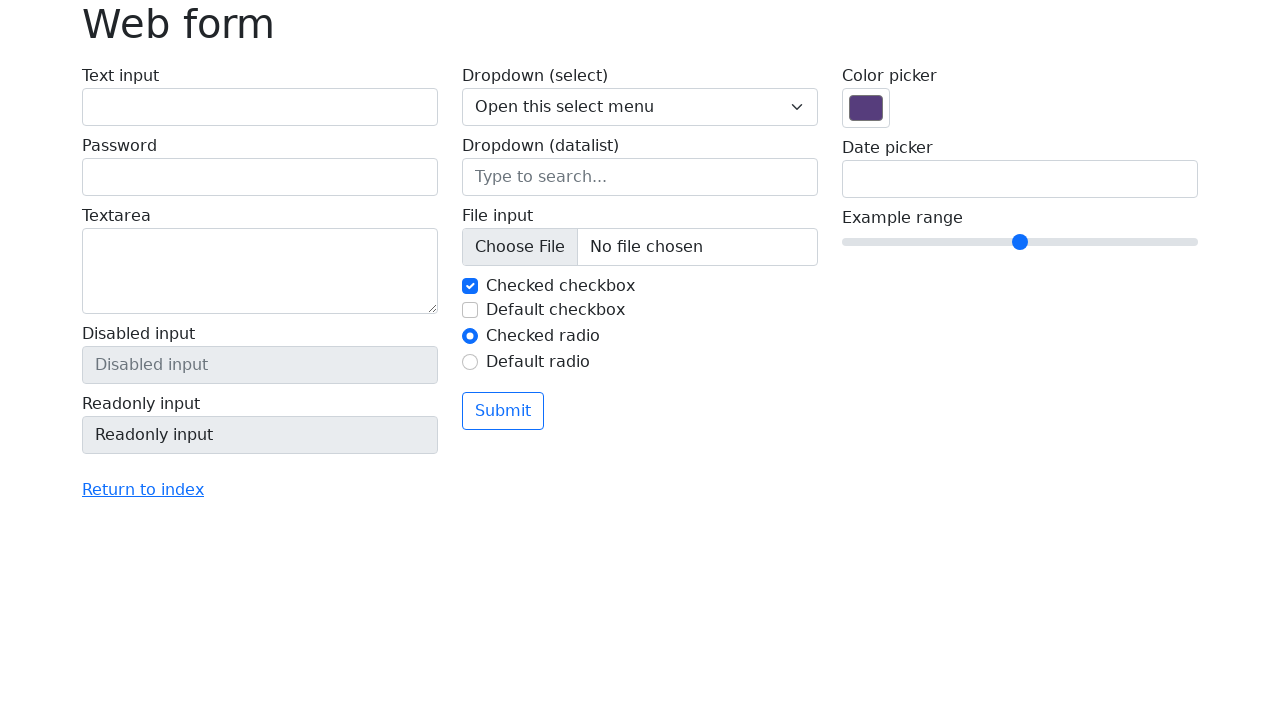

Filled text input field with 'Hello' on input#my-text-id
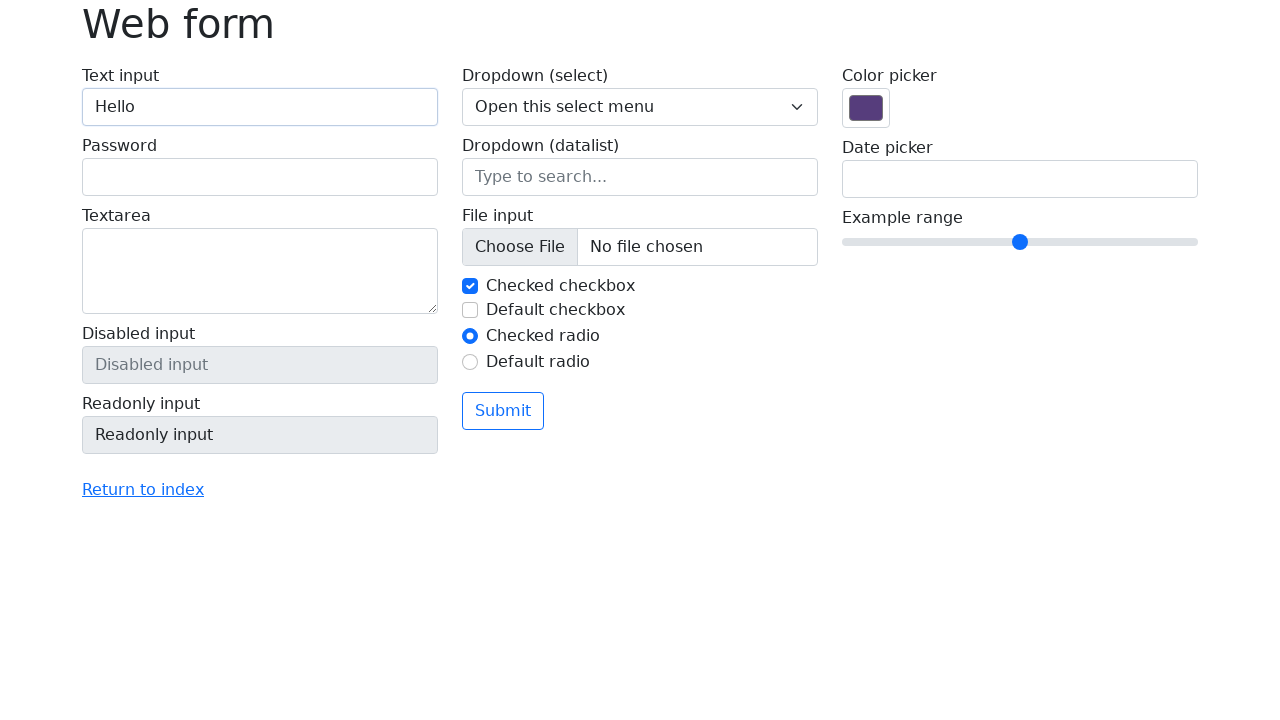

Filled password field with 'secret' on input[name='my-password']
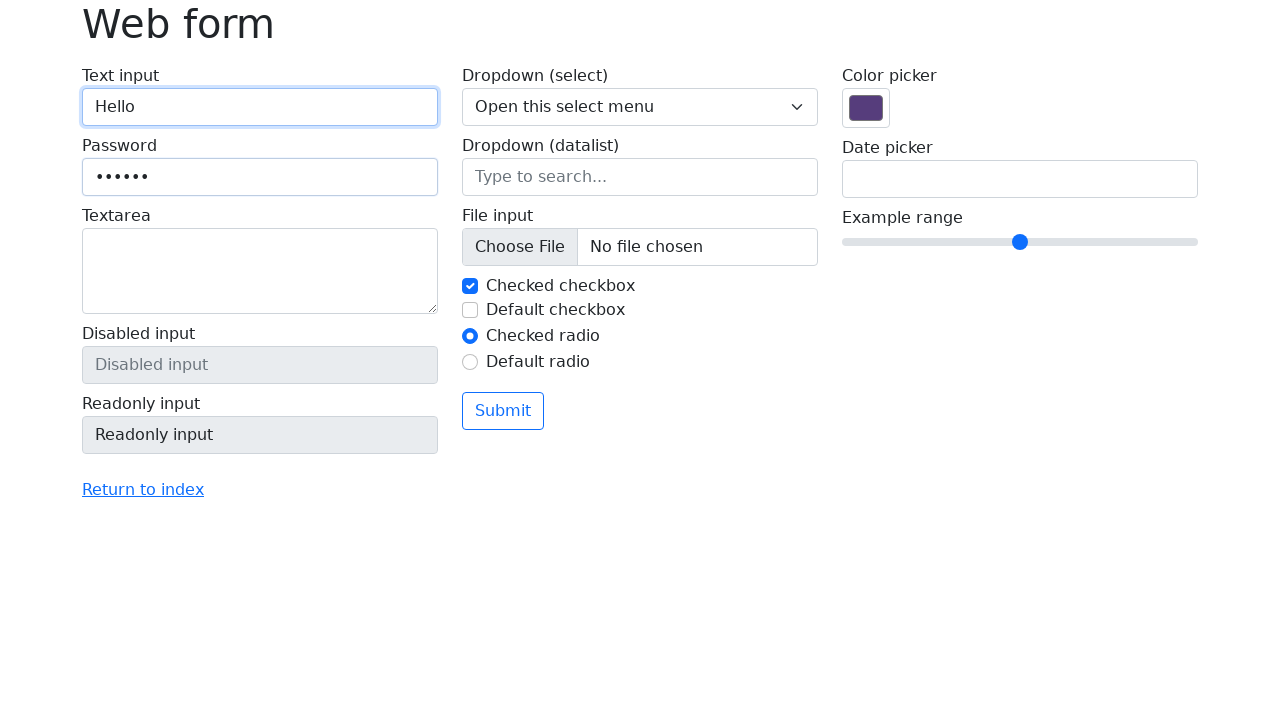

Filled textarea with 'Some long text' on textarea[name='my-textarea']
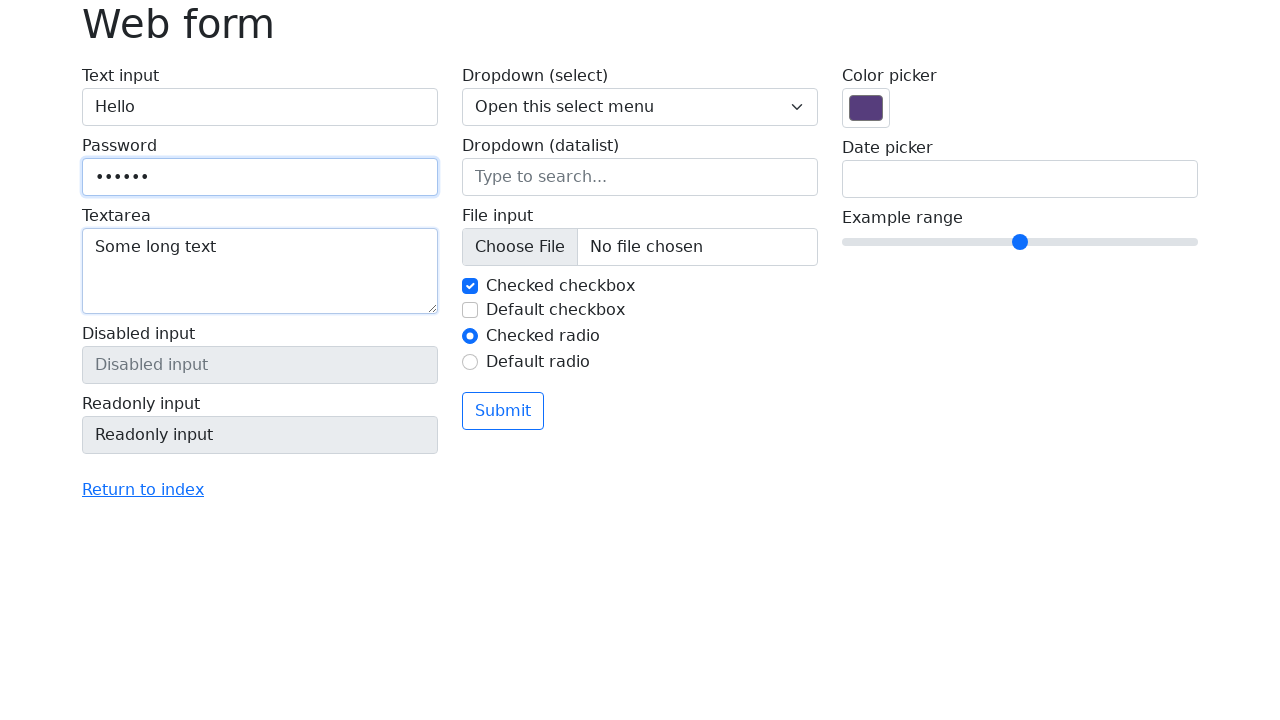

Selected option '2' from dropdown on select[name='my-select']
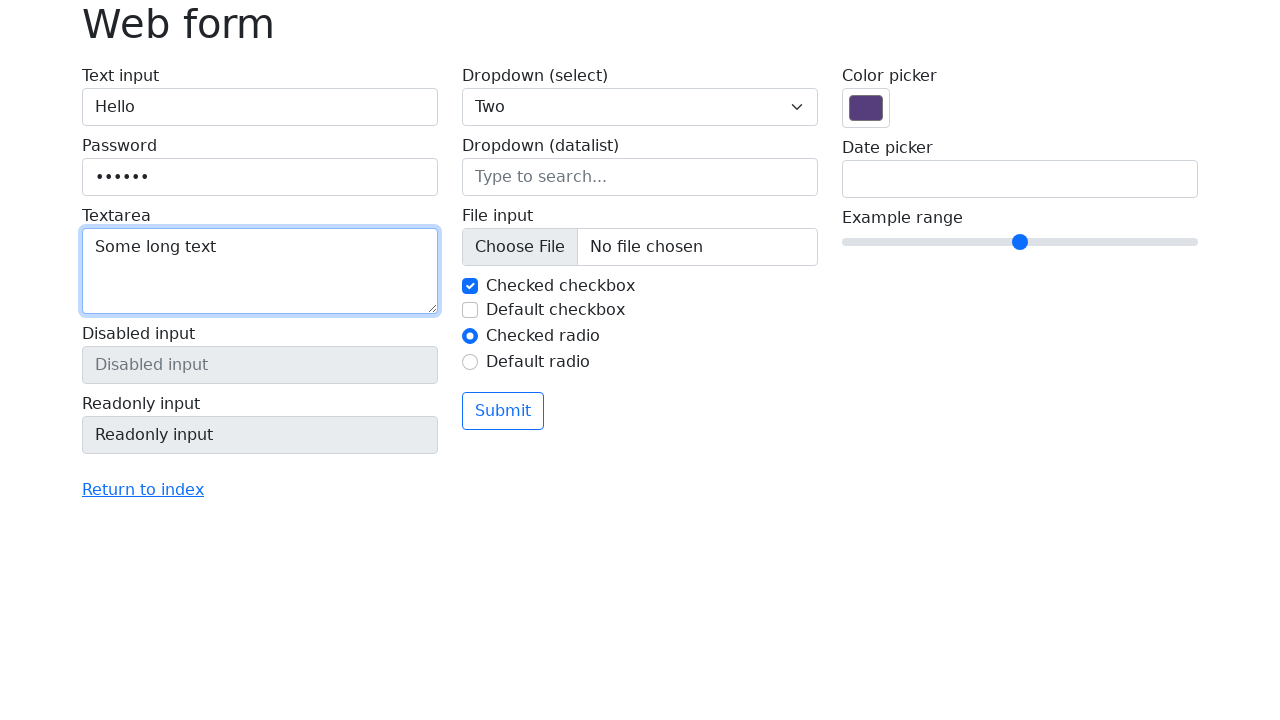

Filled datalist input with 'New York' on input[name='my-datalist']
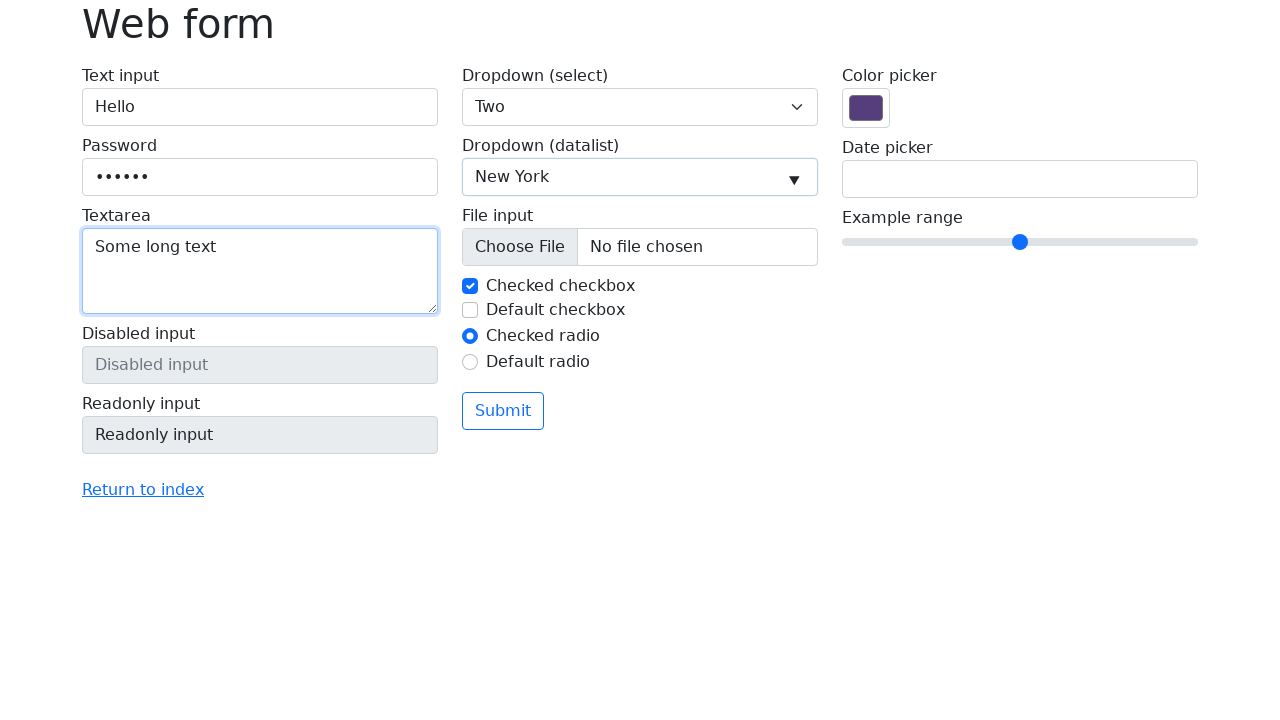

Set color picker to '#ff0000' (red) on input[name='my-colors']
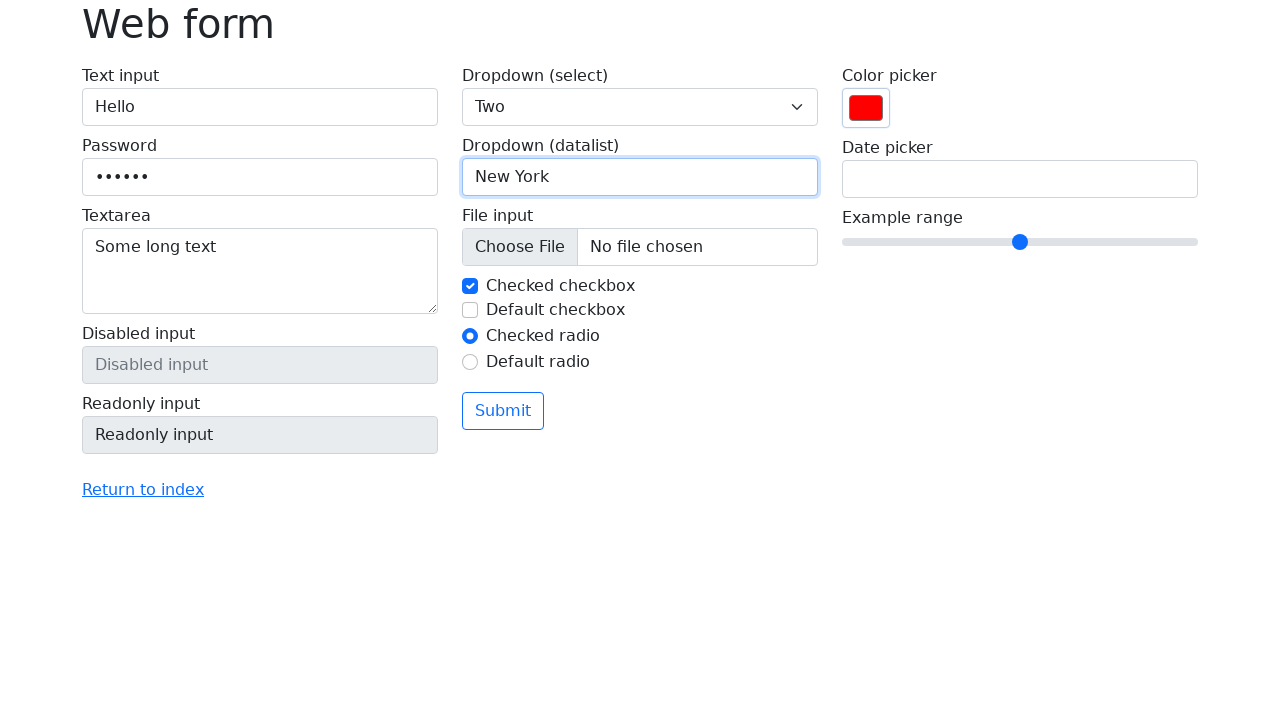

Set date picker to '2023-01-01' on input[name='my-date']
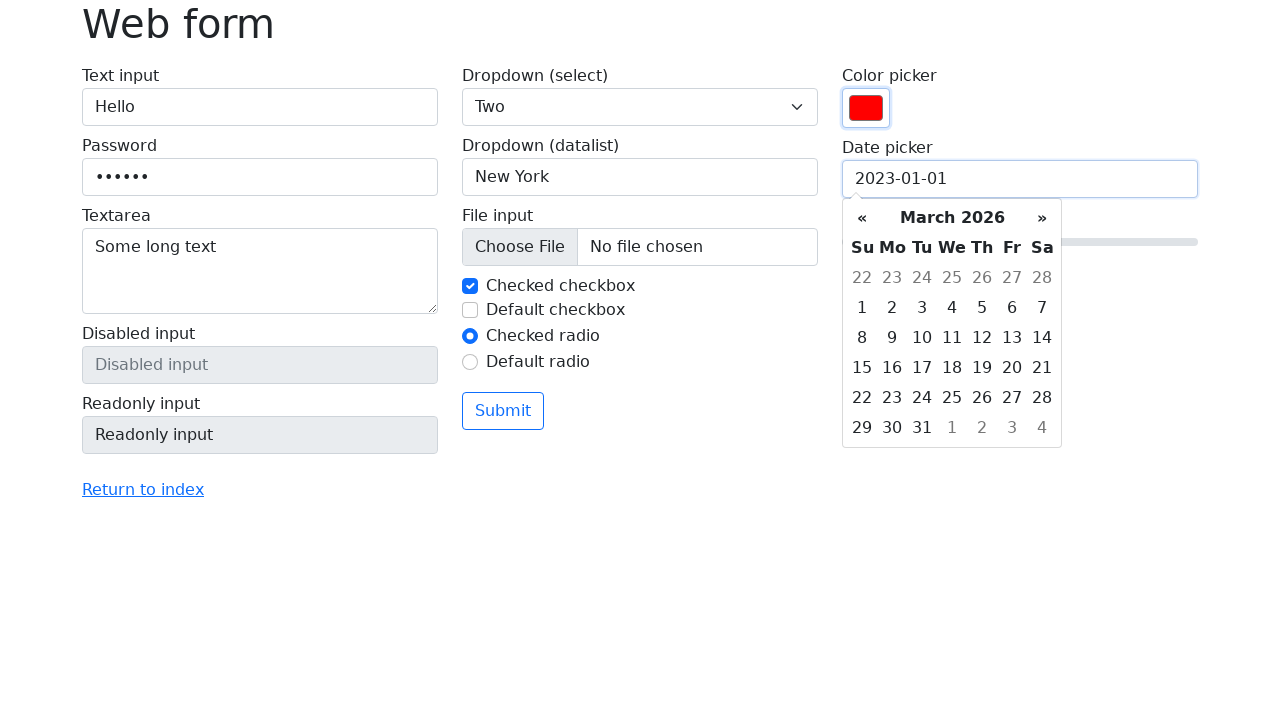

Set range slider value to '1' on input[name='my-range']
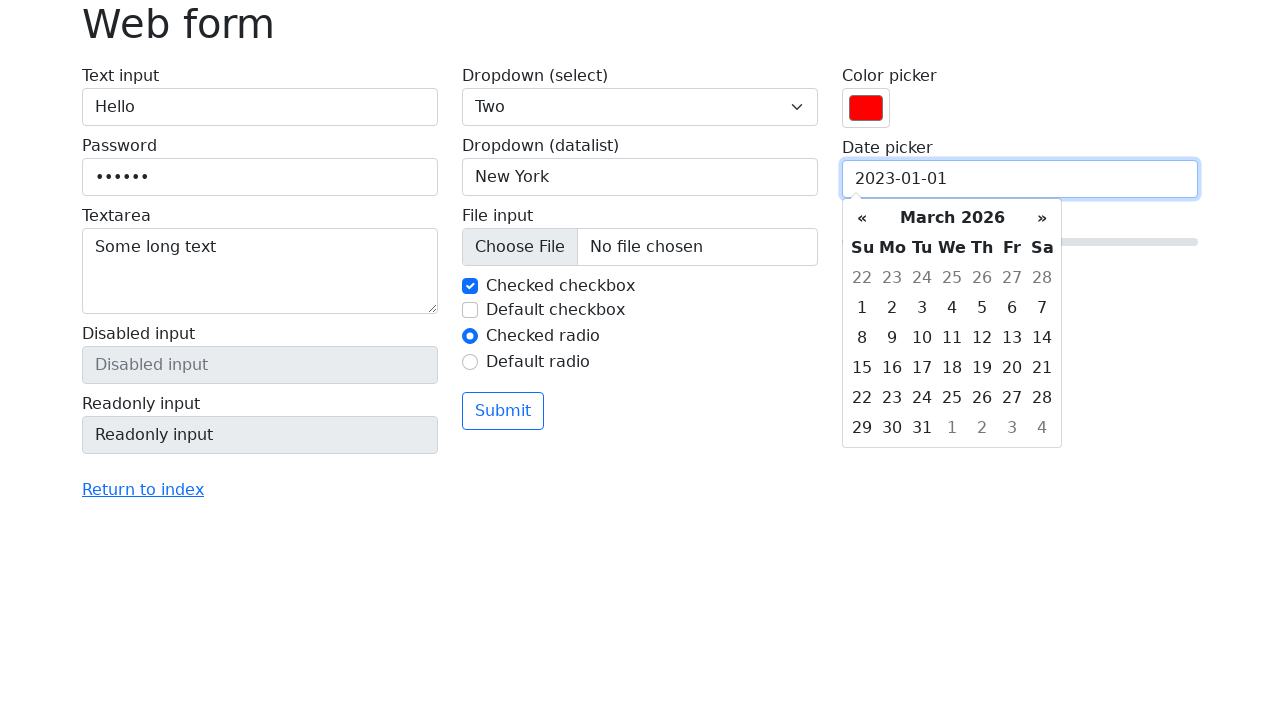

Clicked submit button to submit form at (503, 411) on button[type='submit']
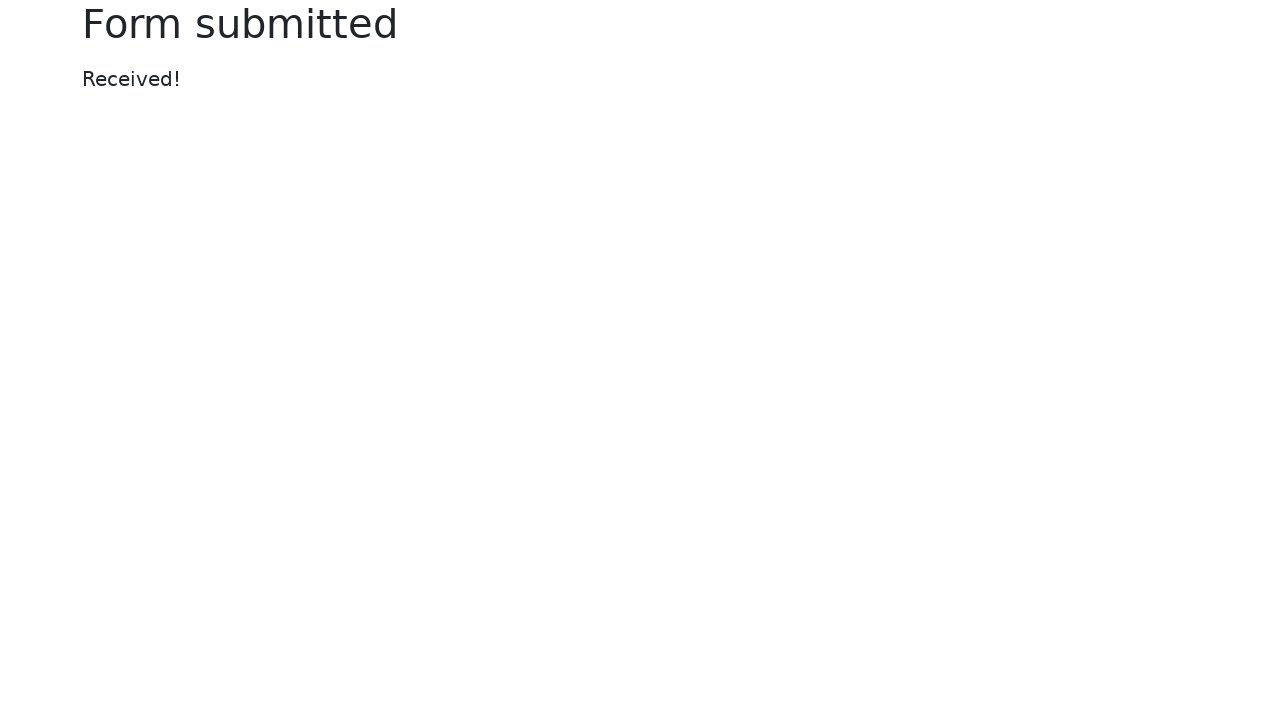

Form submission confirmed - 'Form submitted' heading appeared
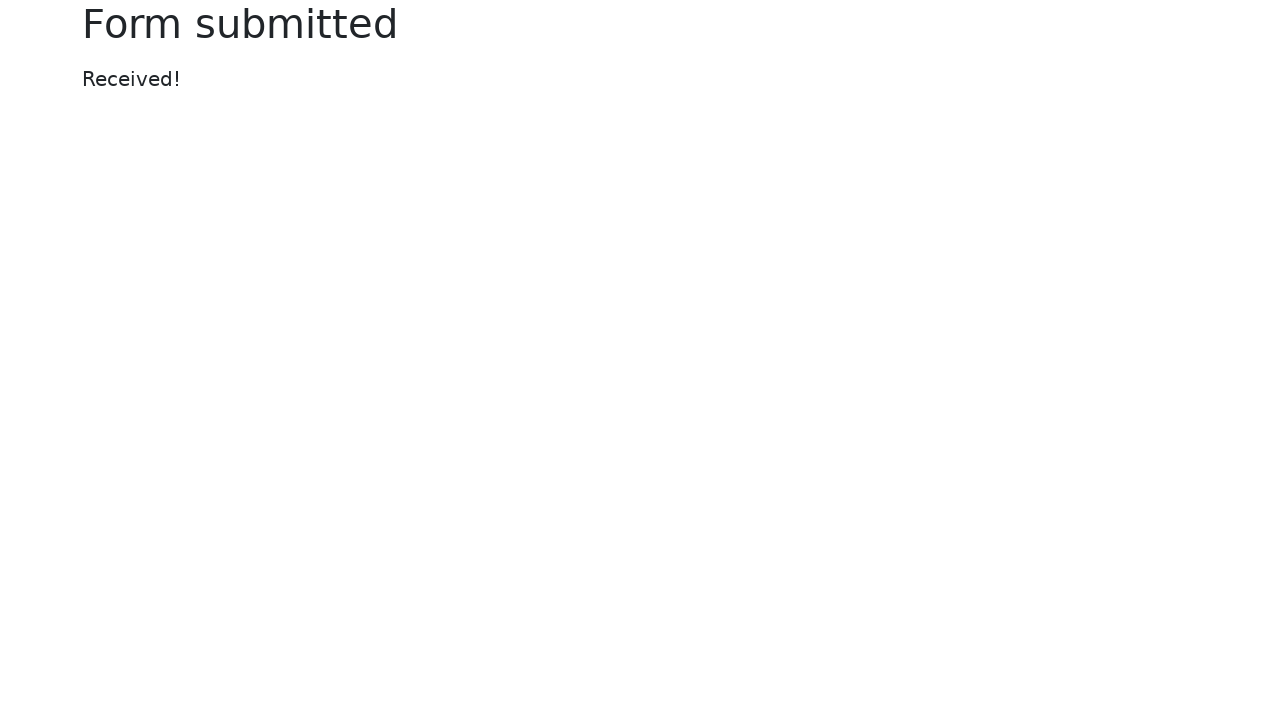

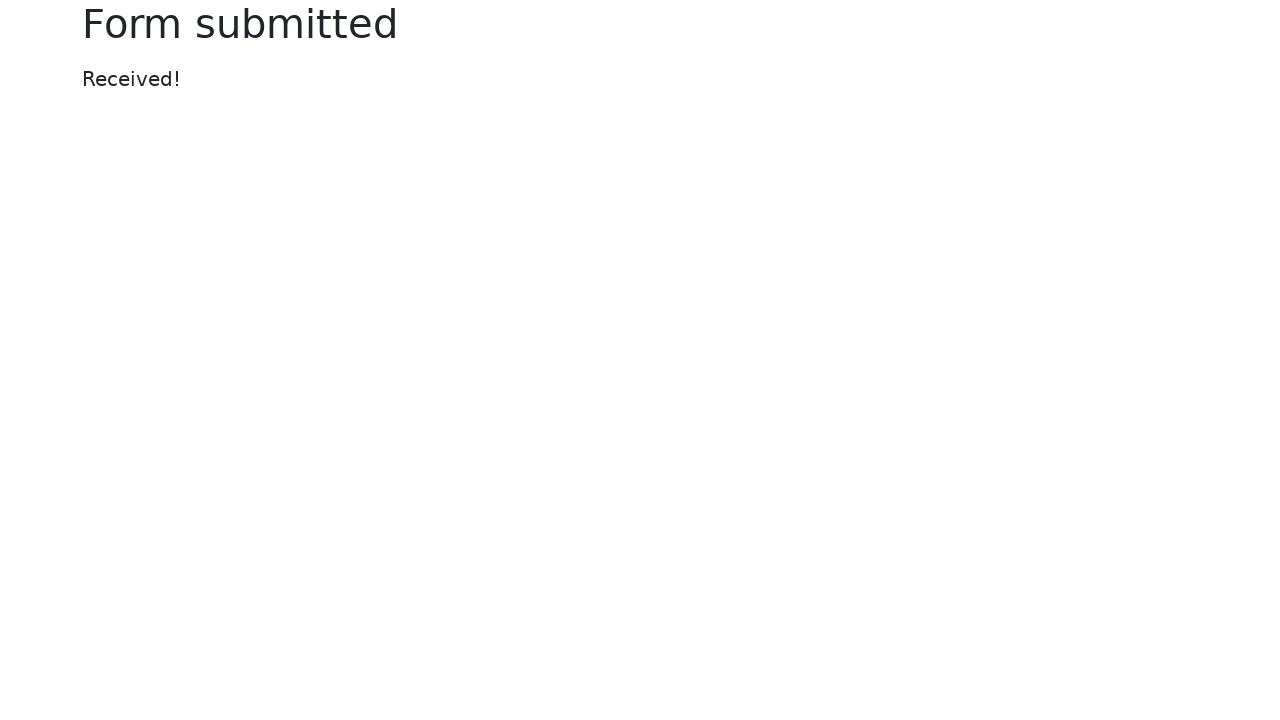